Simple browser test that navigates to Barclays UK homepage and maximizes the browser window to verify the page loads successfully.

Starting URL: https://www.barclays.co.uk/

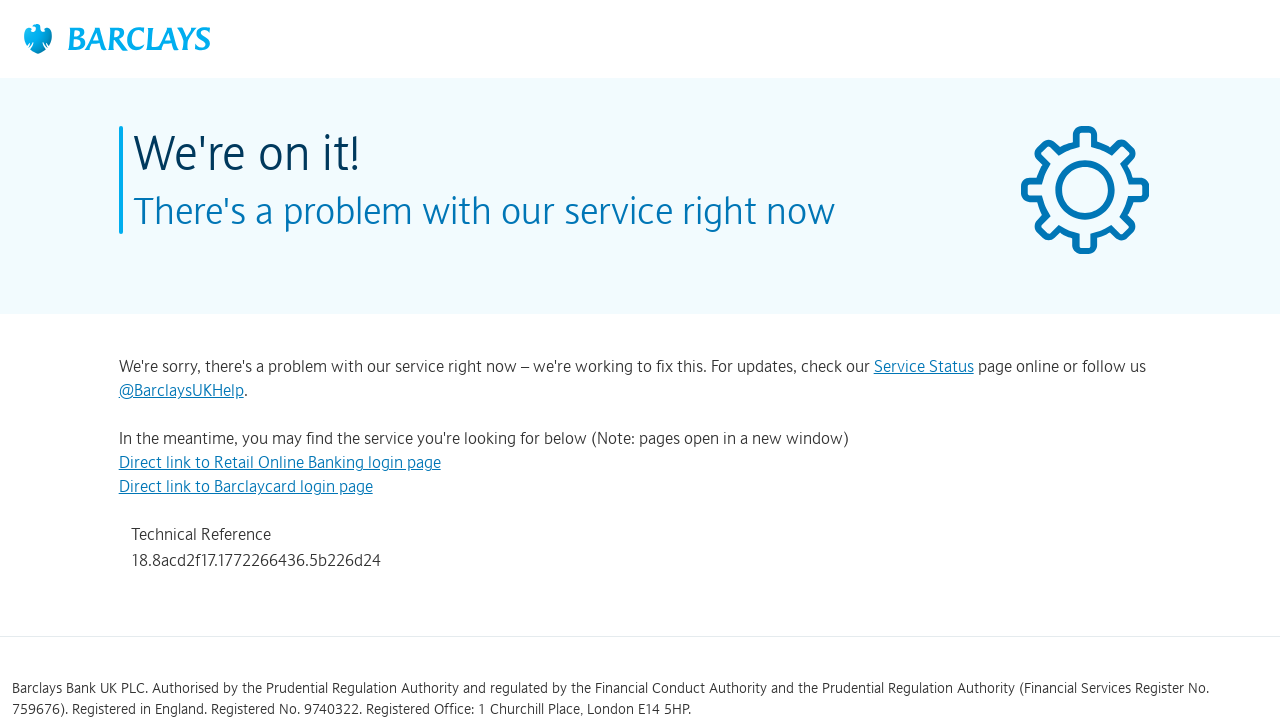

Set viewport to 1920x1080 to maximize browser window
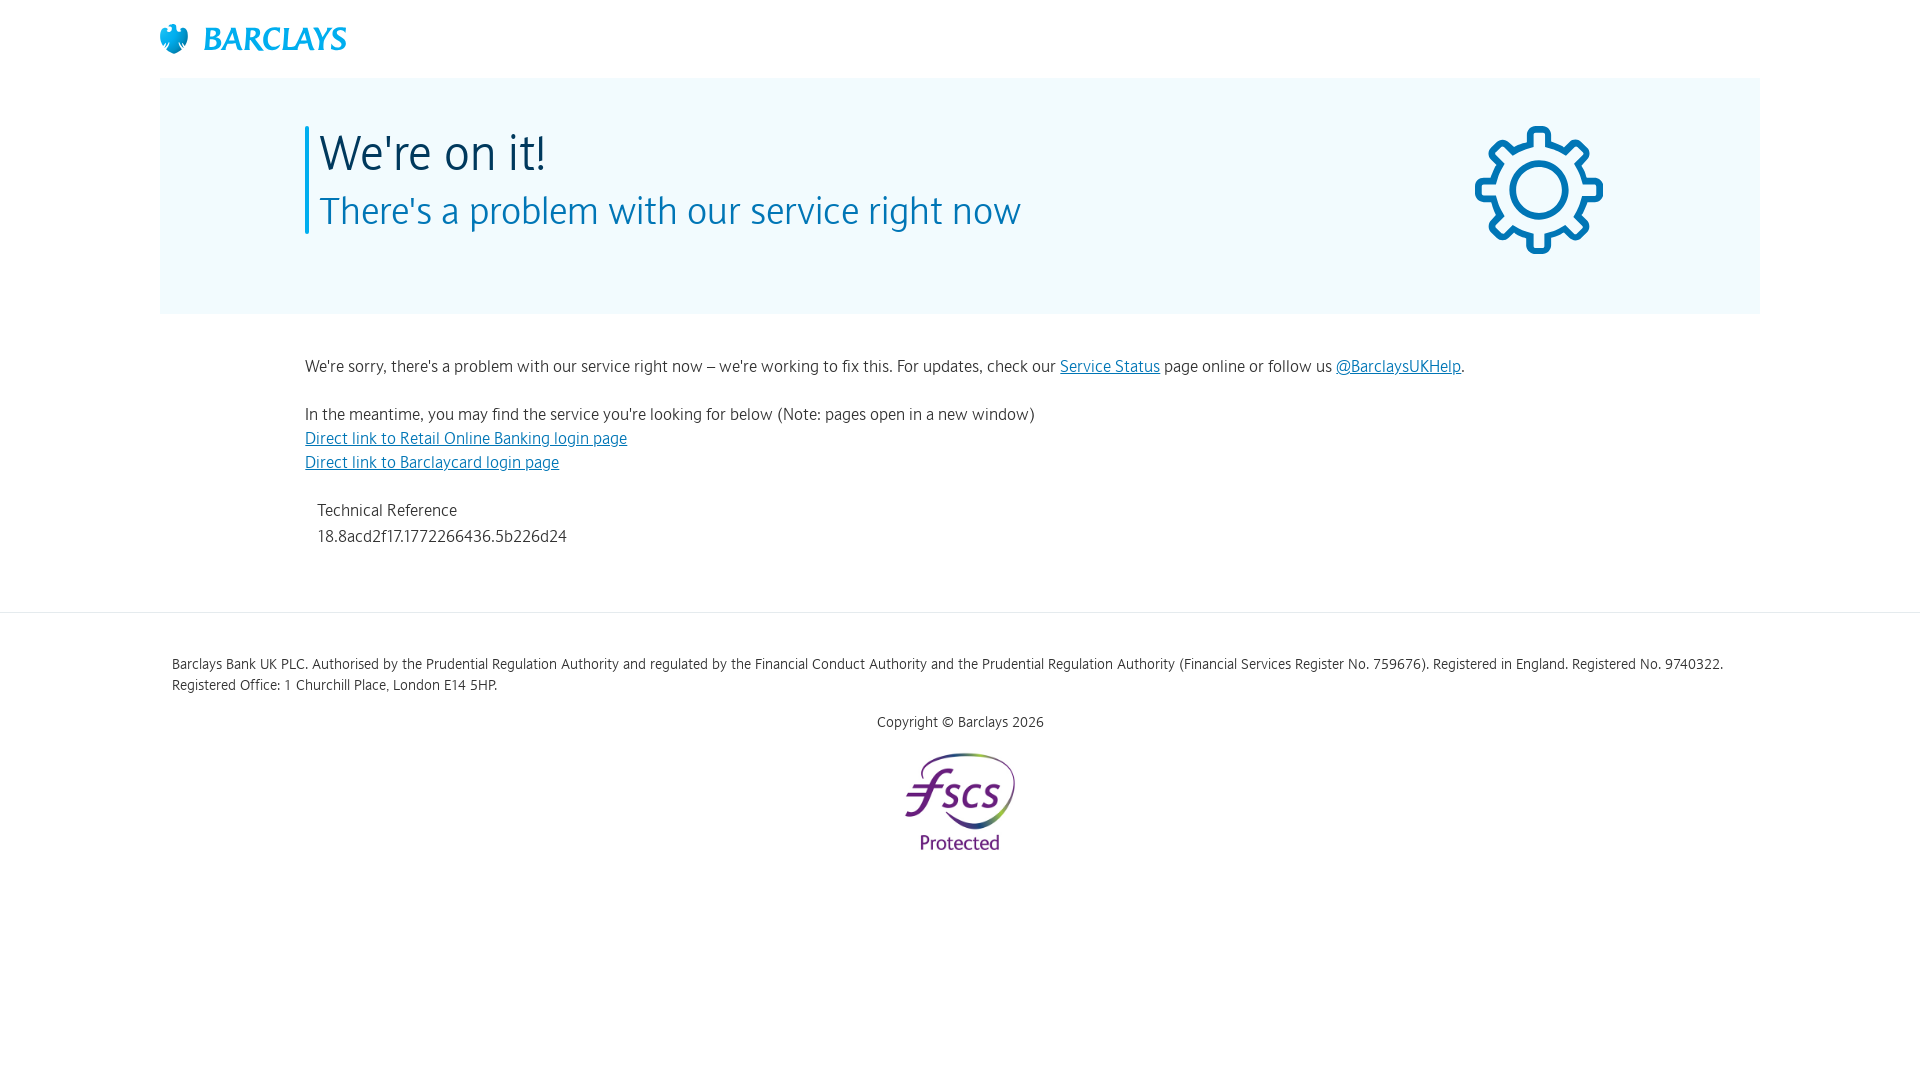

Barclays UK homepage loaded successfully (DOM content loaded)
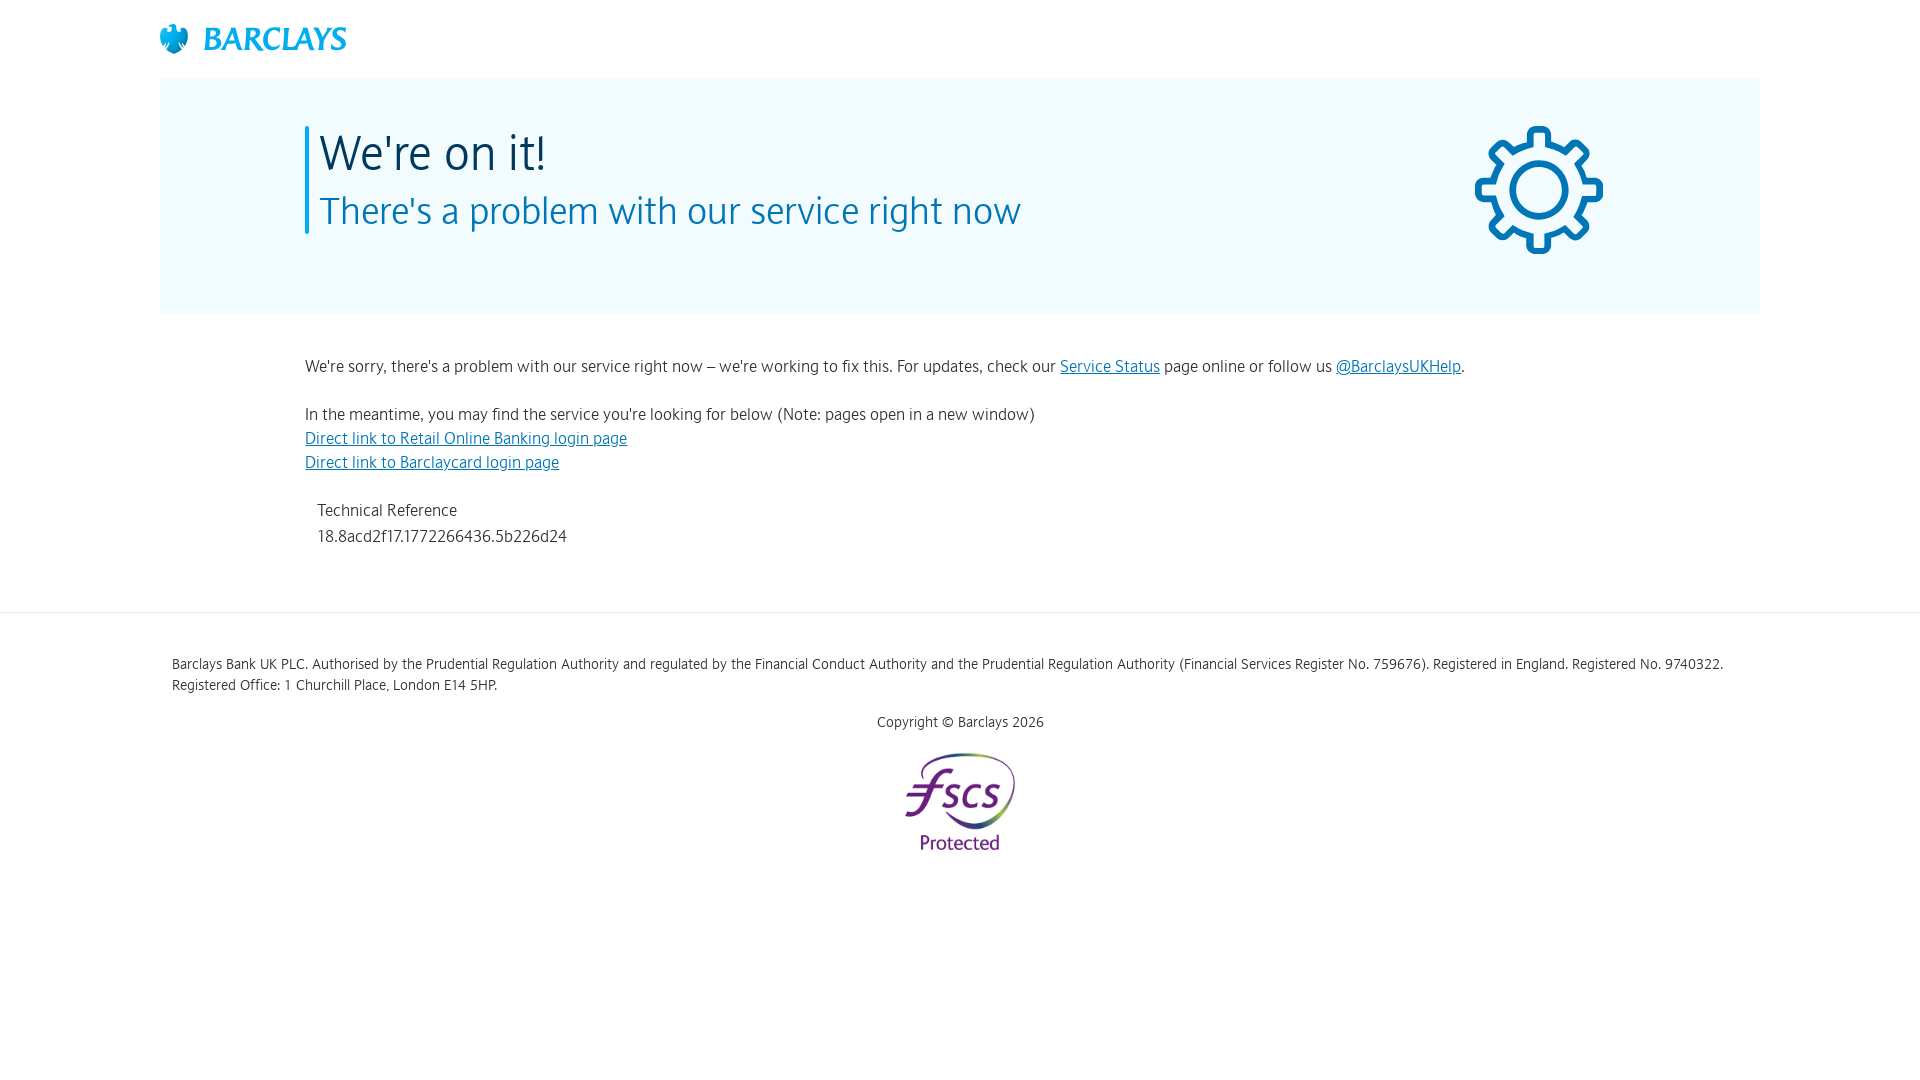

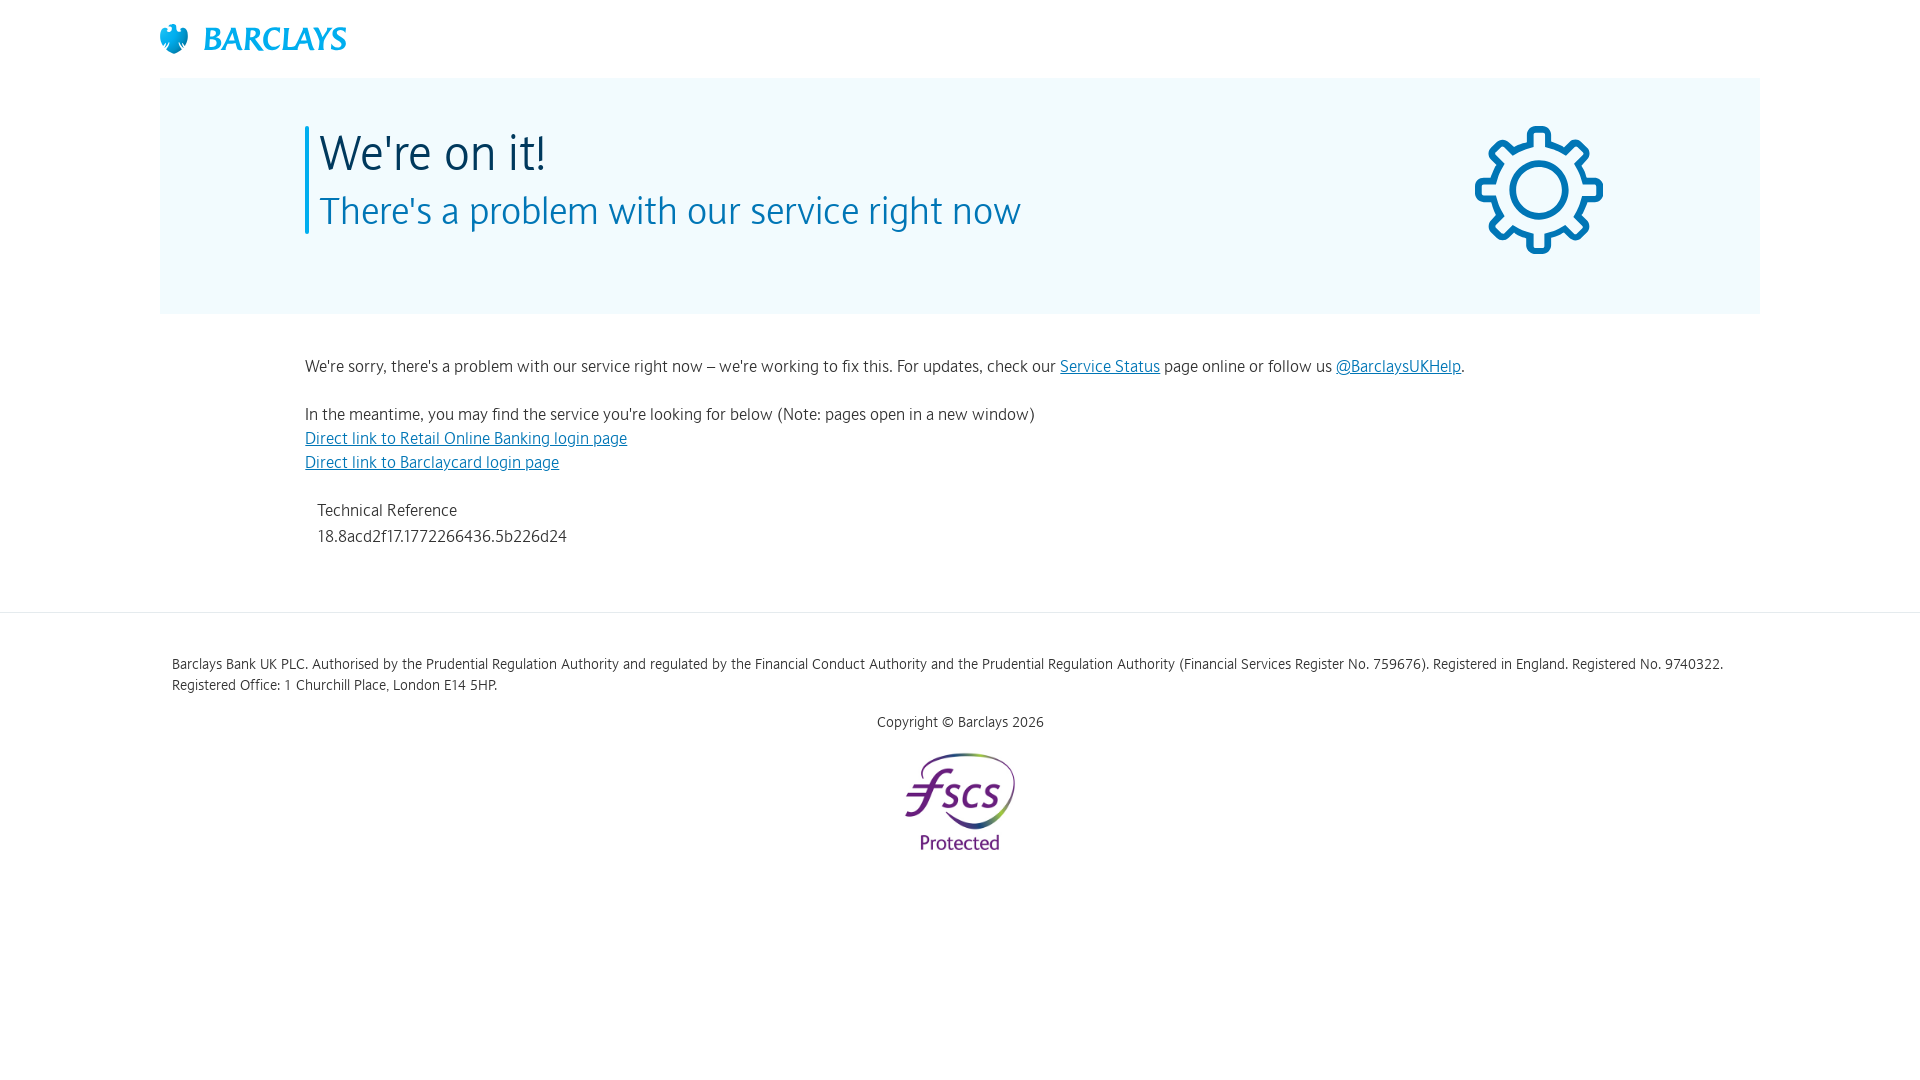